Tests clicking the male radio button and verifying it becomes checked

Starting URL: https://testautomationpractice.blogspot.com/

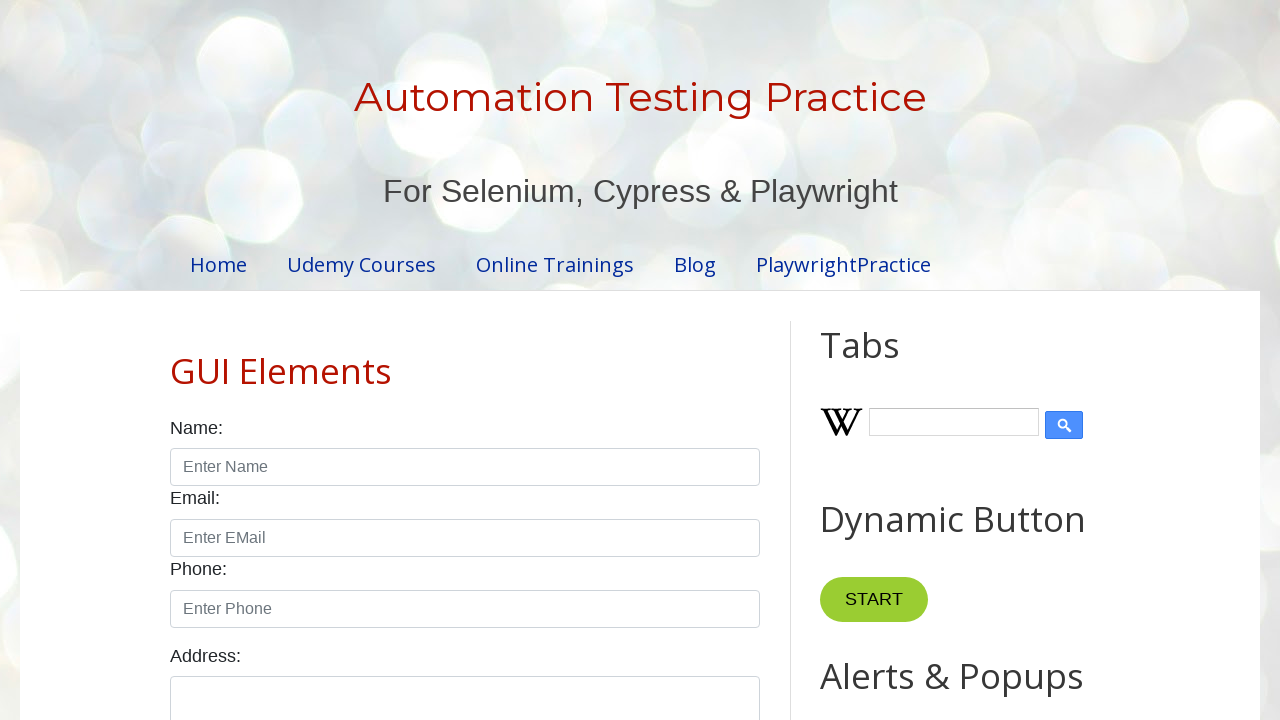

Located the male radio button element
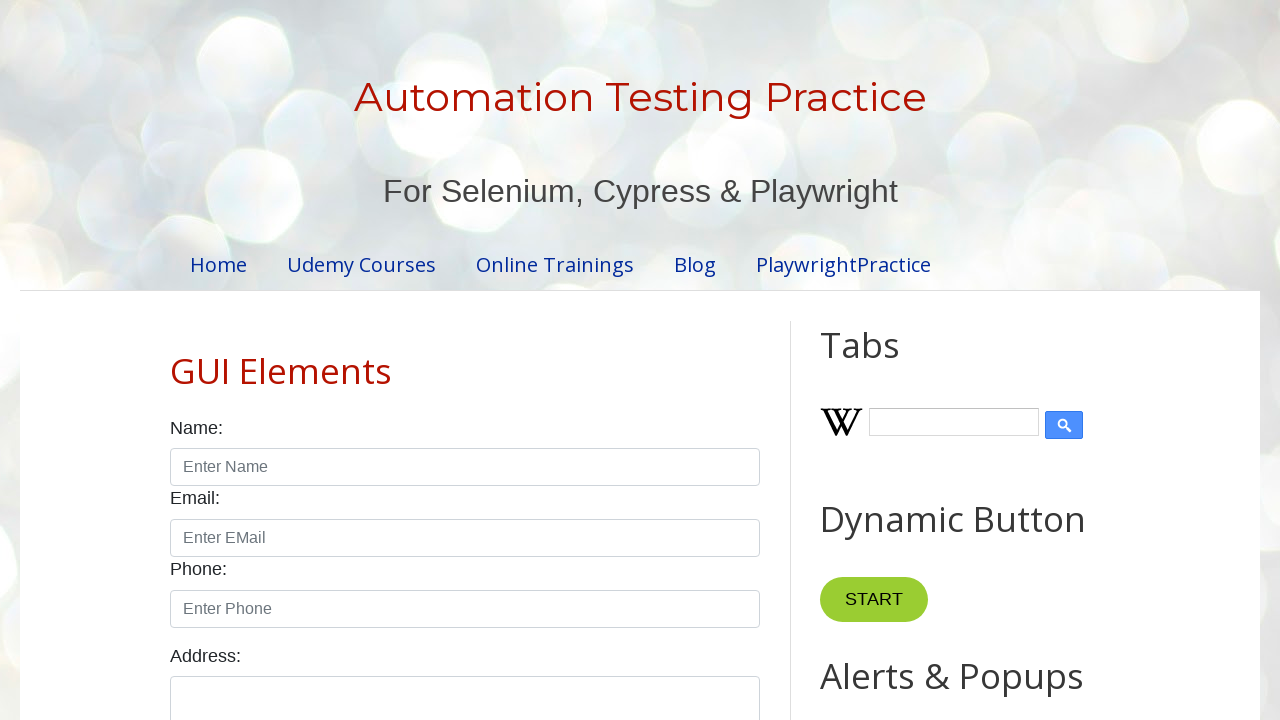

Clicked the male radio button to check it at (176, 360) on #male
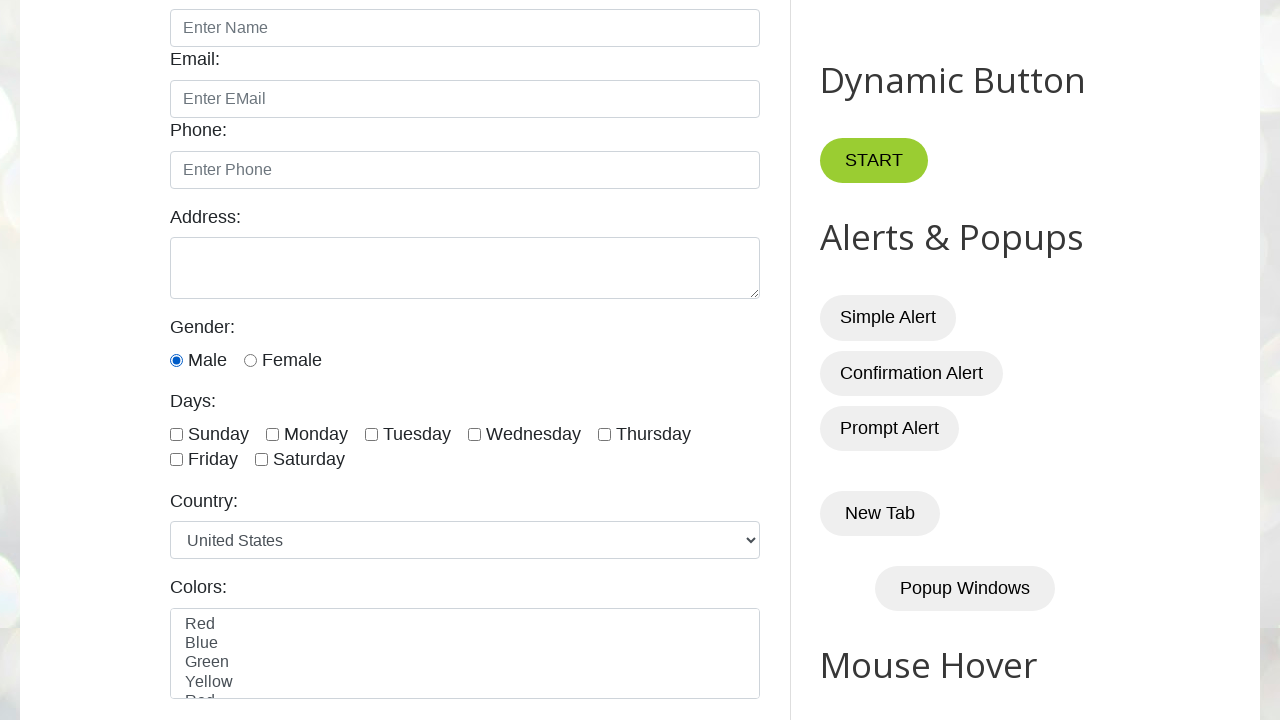

Verified that the male radio button is checked
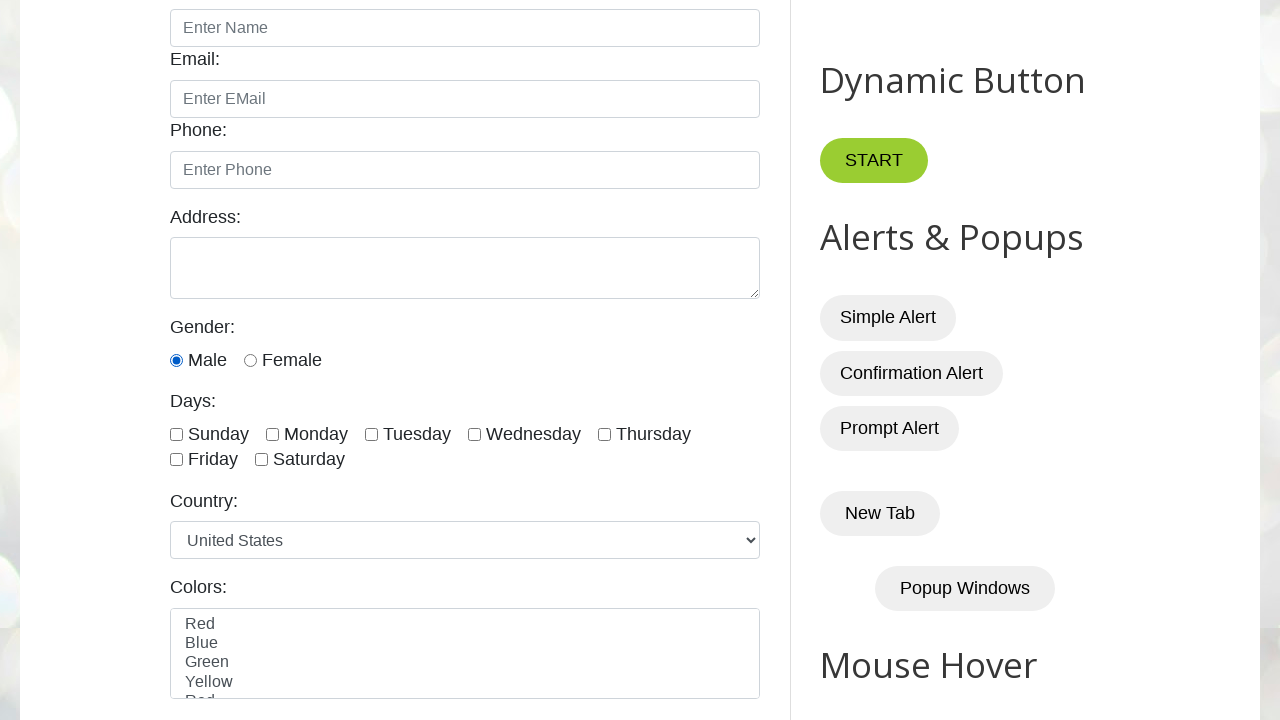

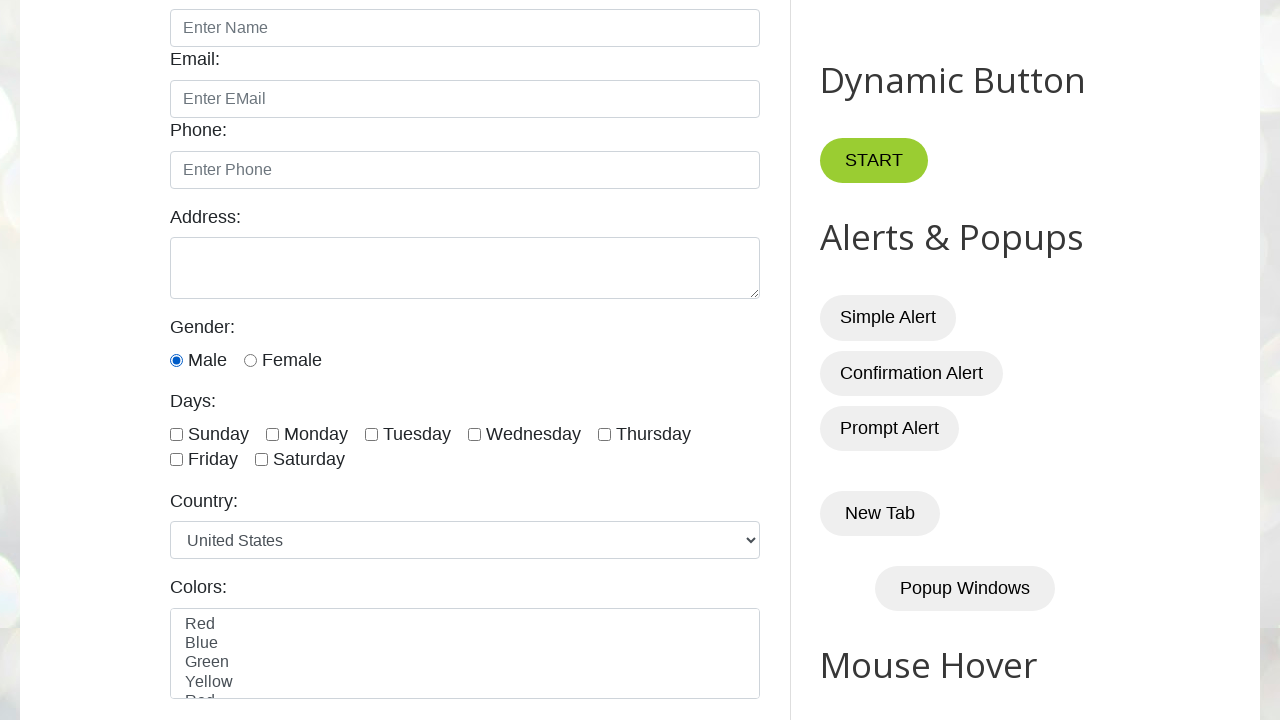